Tests dynamic control elements by clicking Remove button, waiting for Add button to appear, then enabling/disabling an input field

Starting URL: https://the-internet.herokuapp.com/dynamic_controls

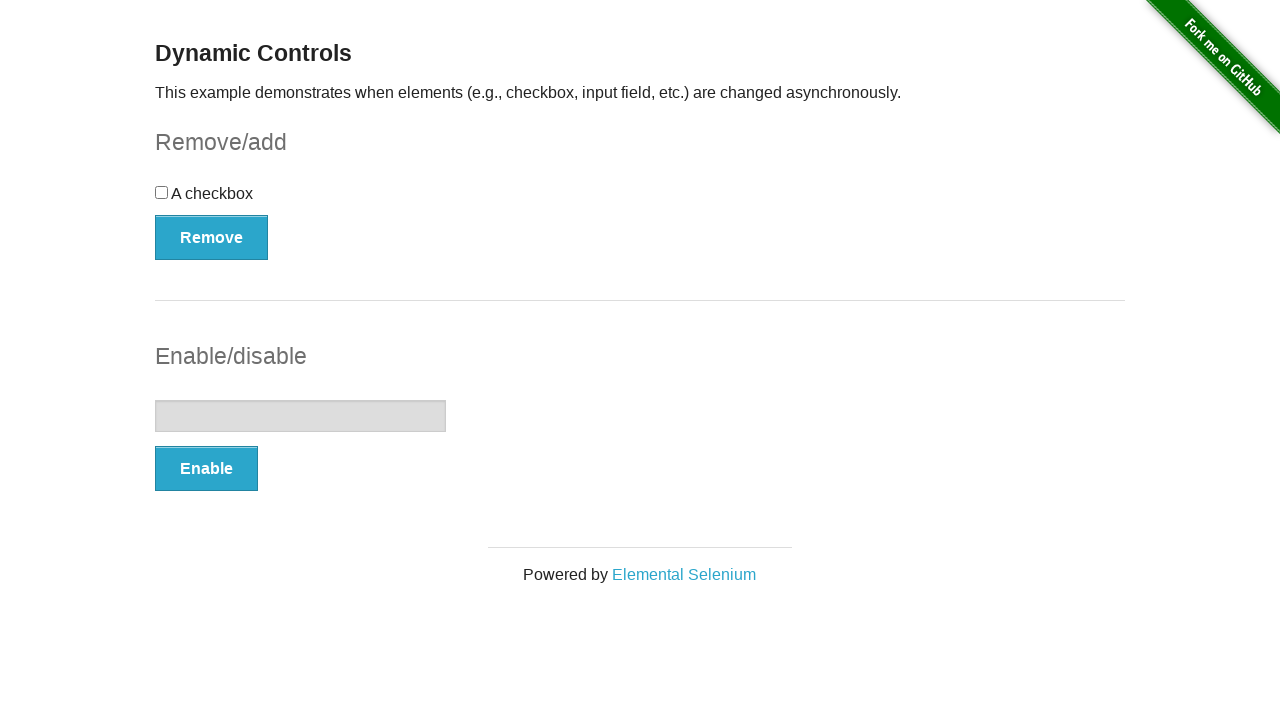

Clicked Remove button to remove checkbox at (212, 237) on xpath=//button[text()='Remove']
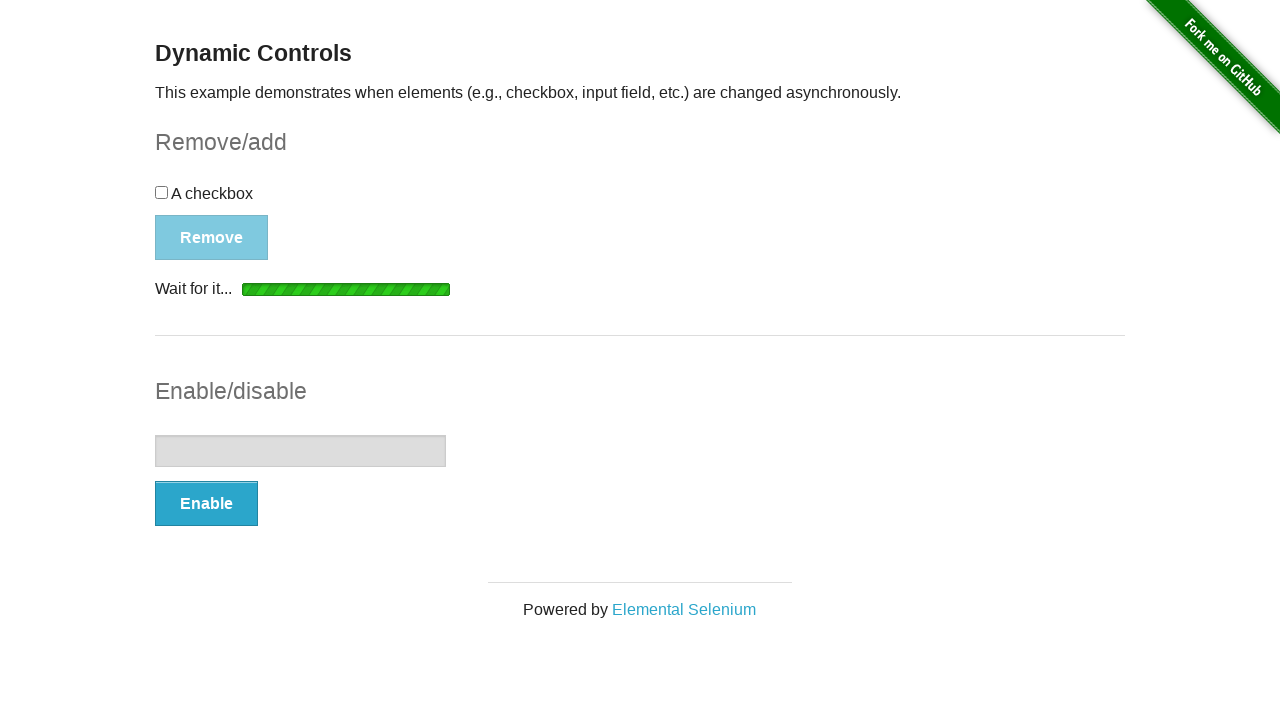

Add button appeared after Remove
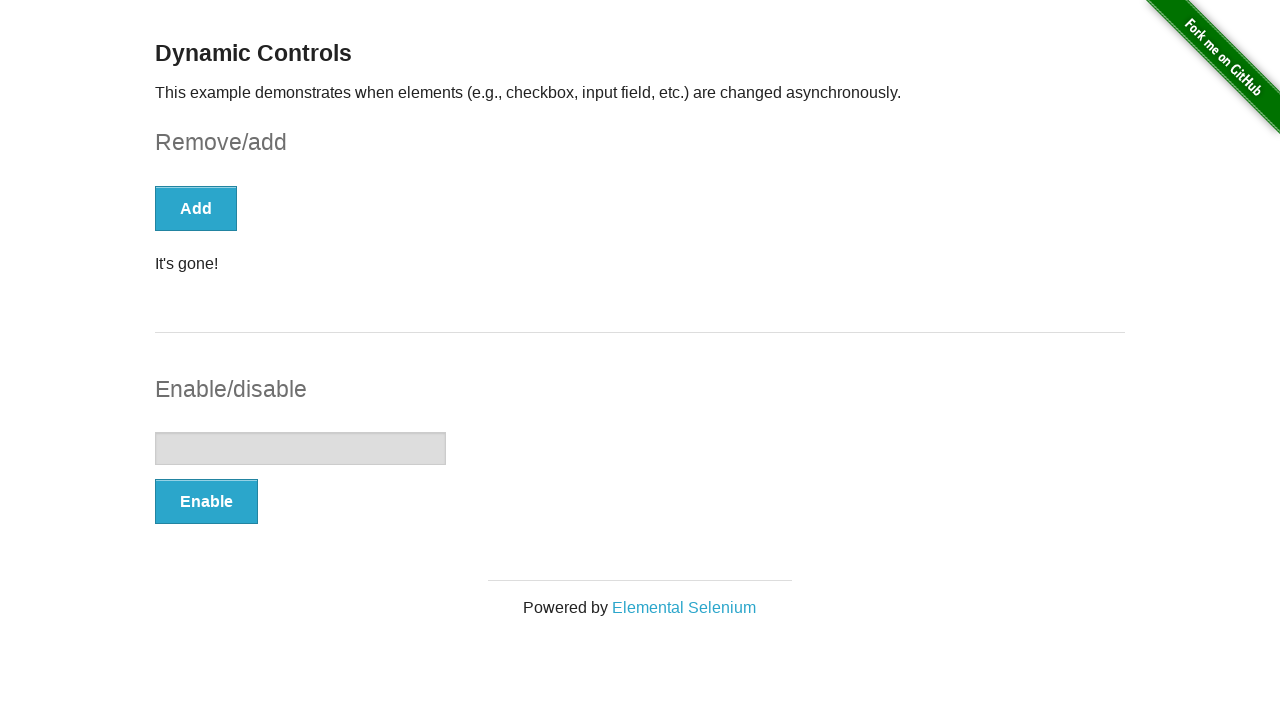

Verified input field is initially disabled
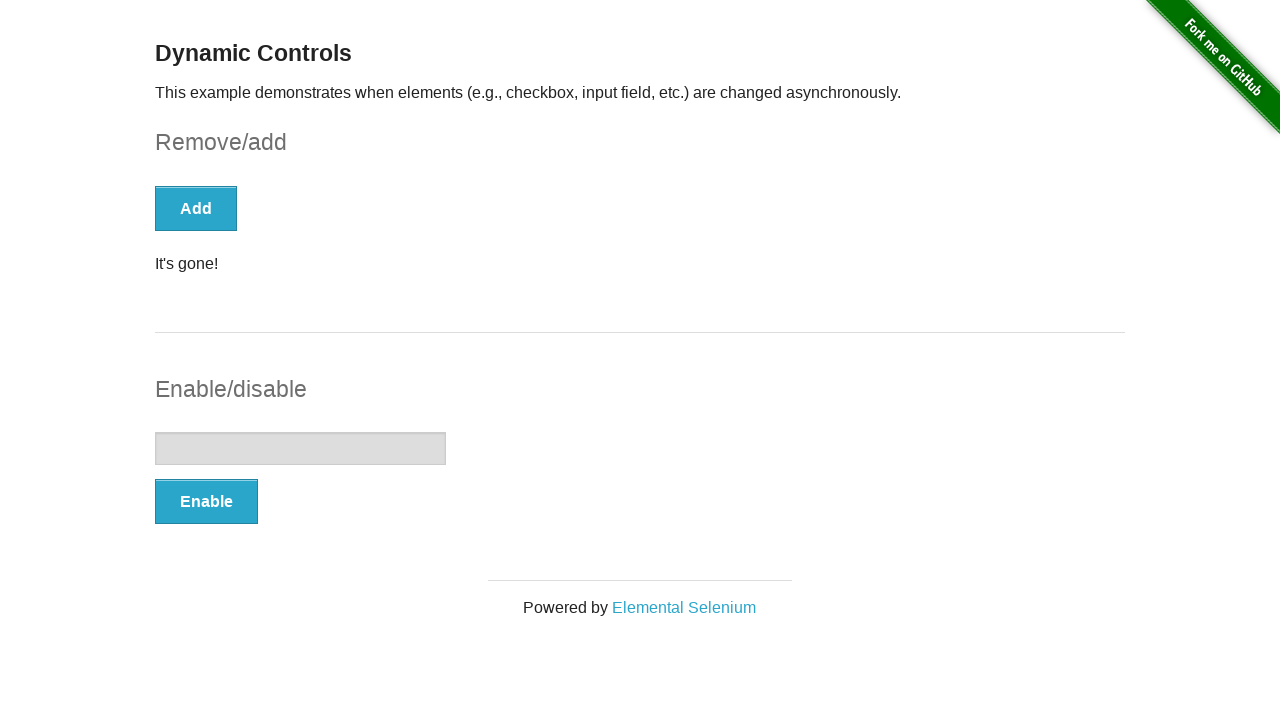

Clicked Enable button to enable input field at (206, 501) on #input-example button
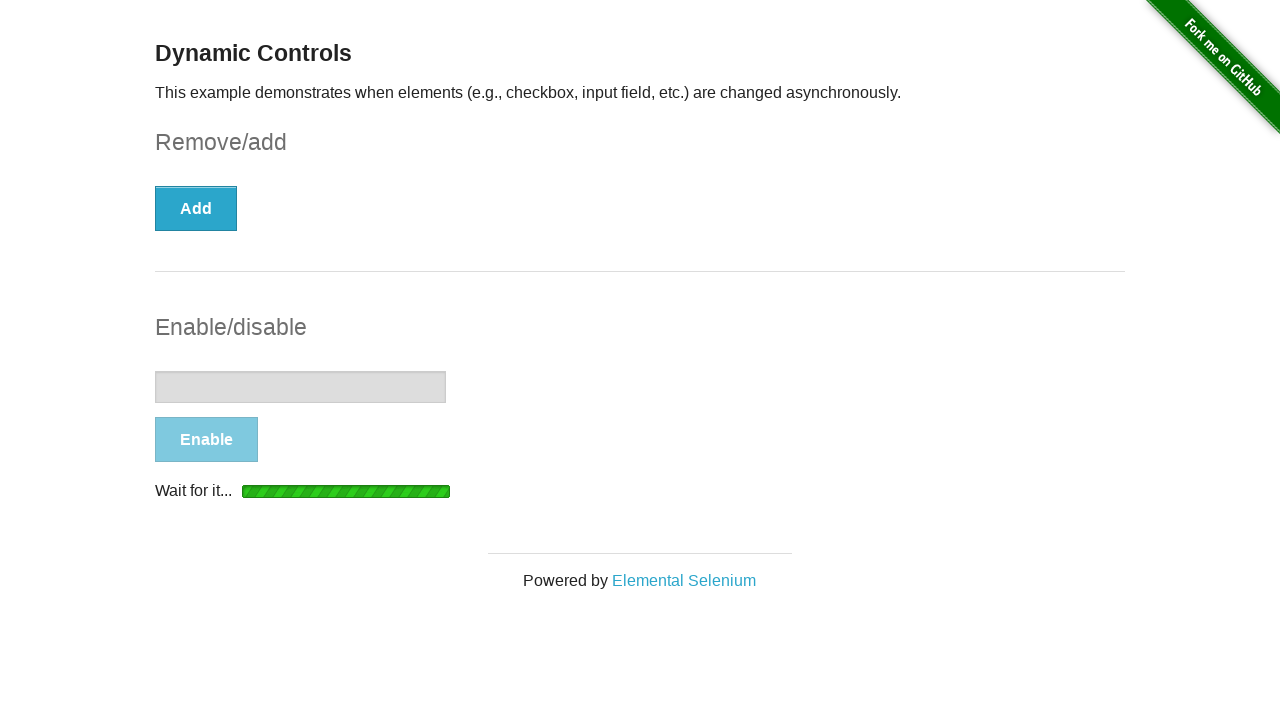

Button text changed to 'Disable'
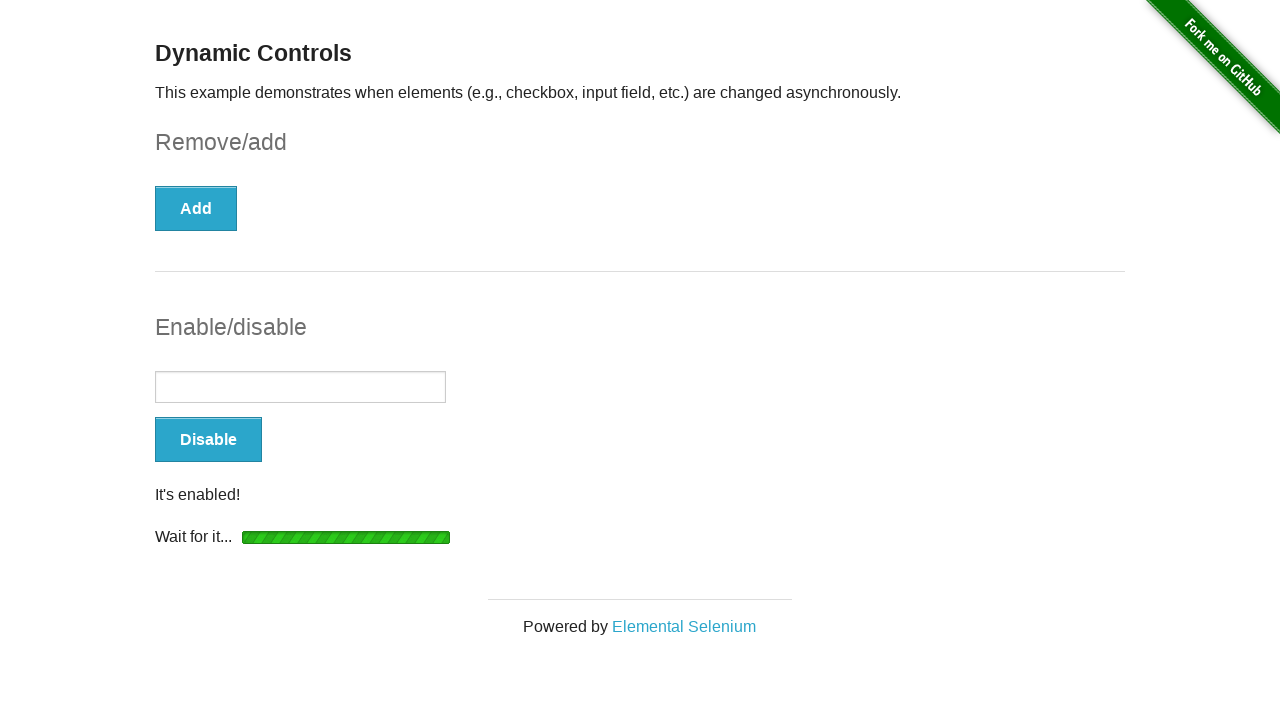

Verified input field is now enabled
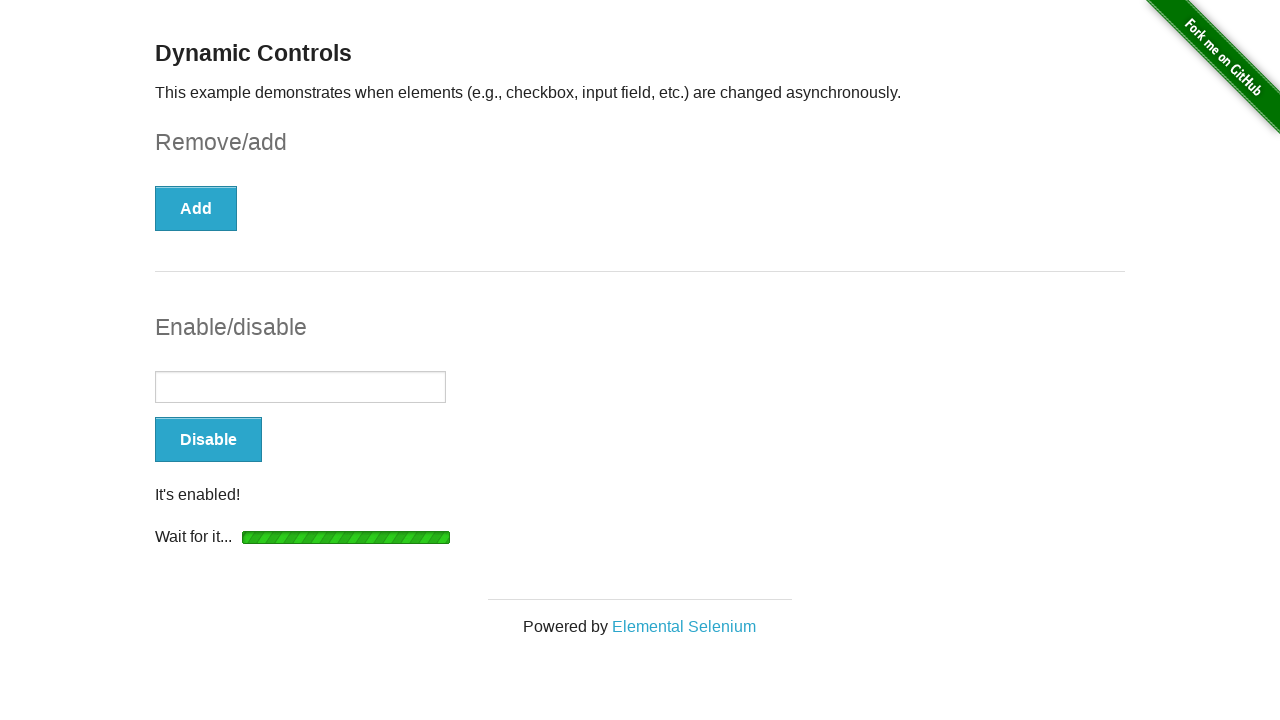

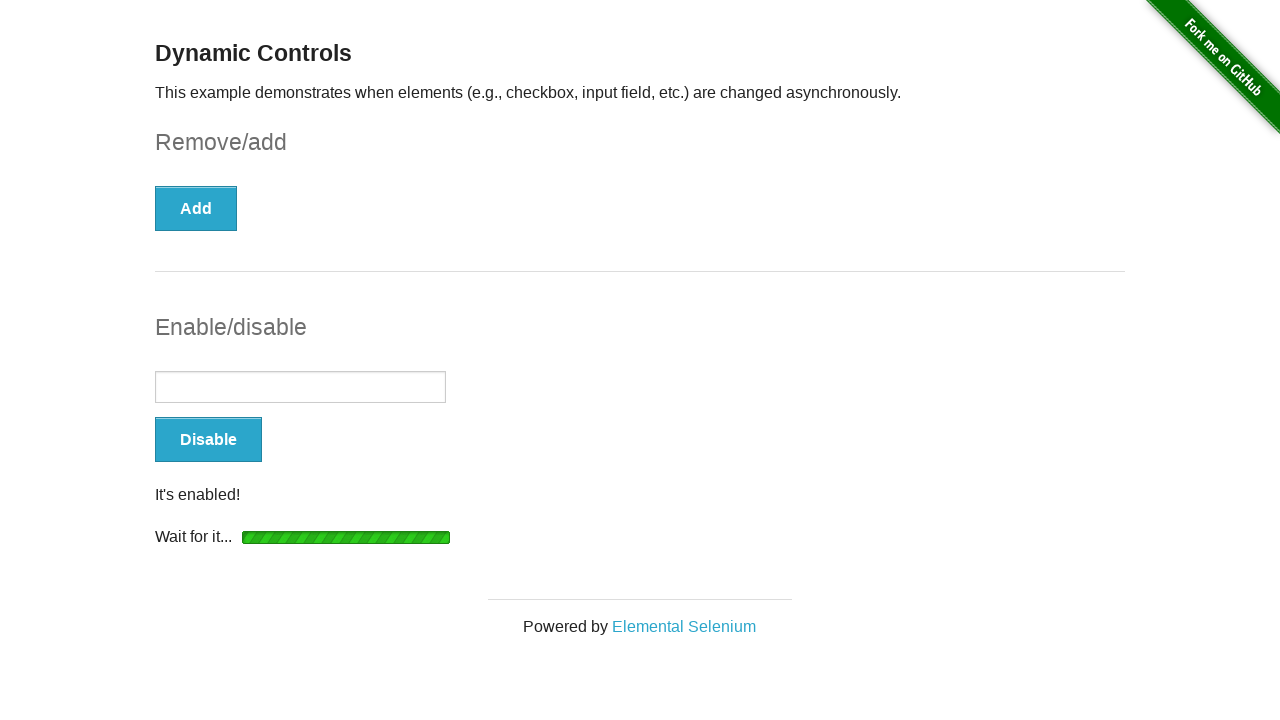